Tests scrolling the page down and then back up using JavaScript execution

Starting URL: https://www.letskodeit.com/practice

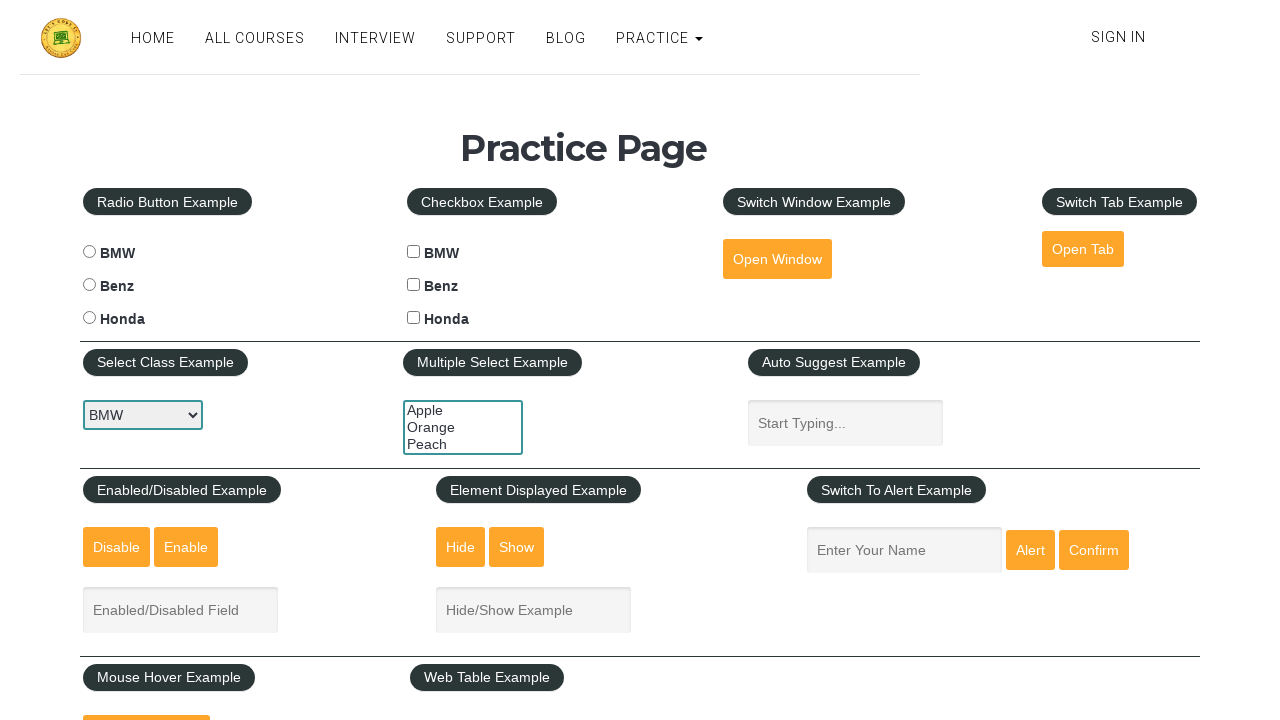

Navigated to https://www.letskodeit.com/practice
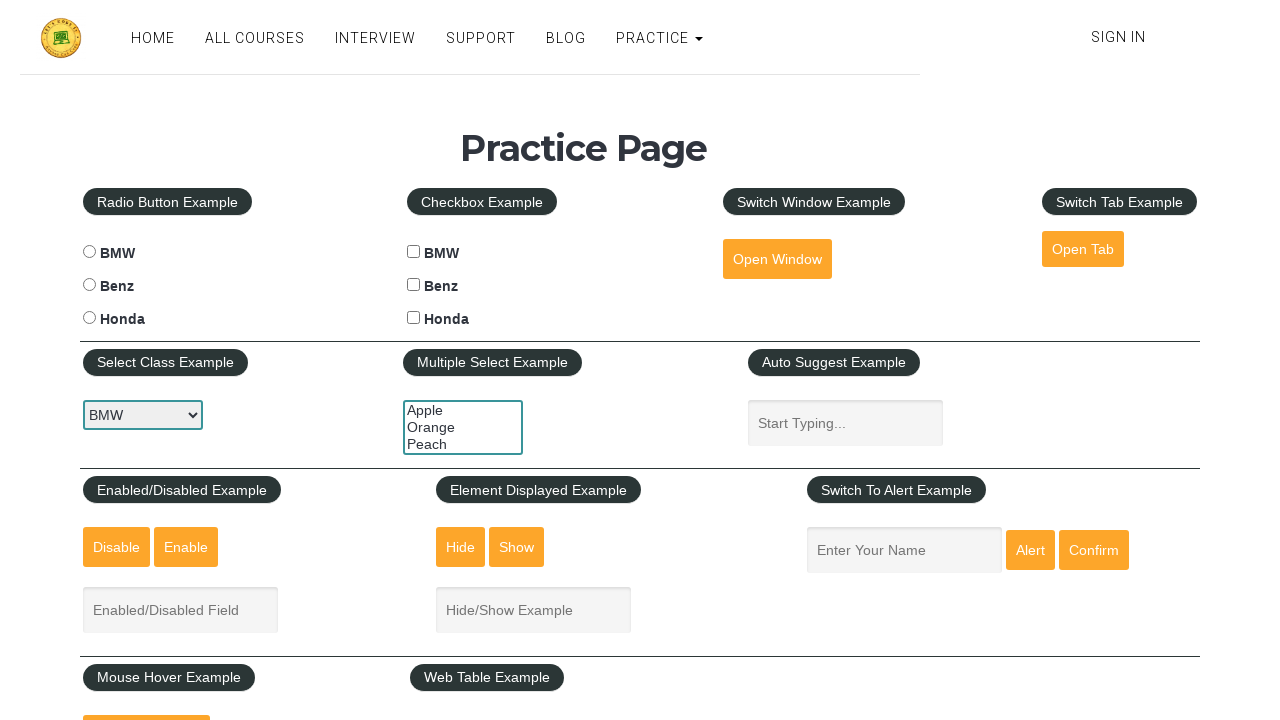

Scrolled page down by 500 pixels using JavaScript
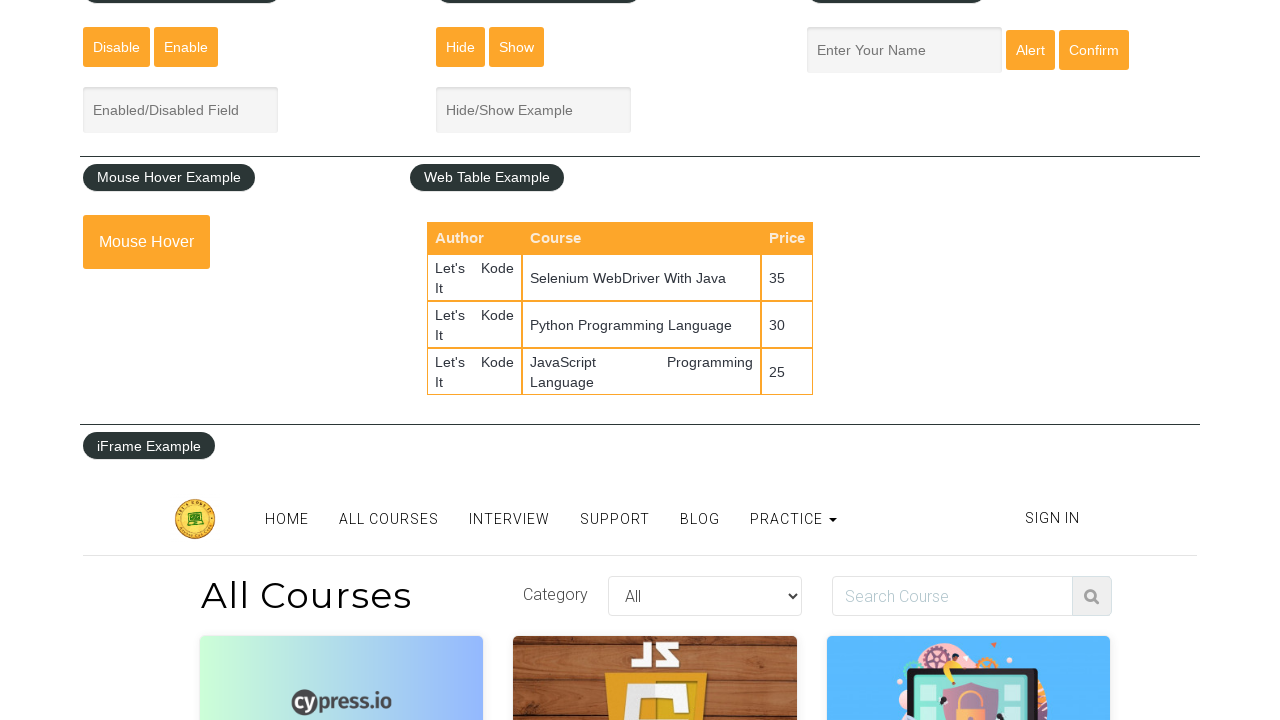

Scrolled page back up by 500 pixels using JavaScript
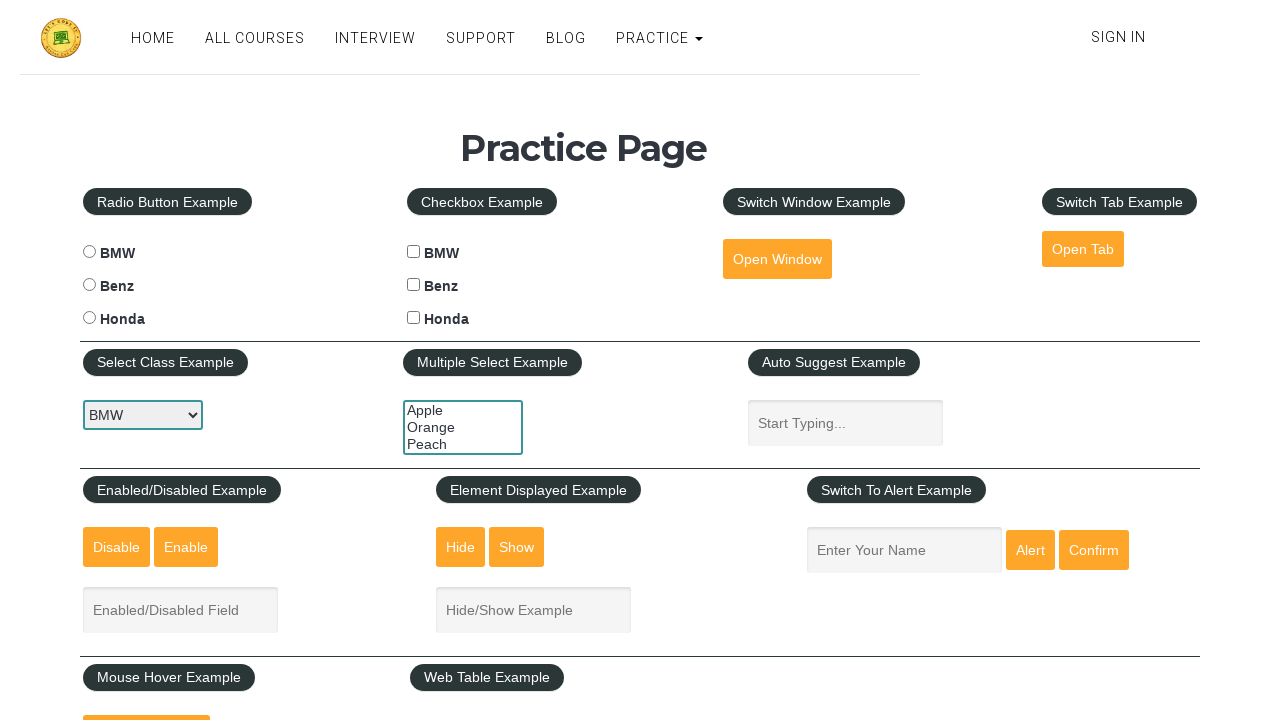

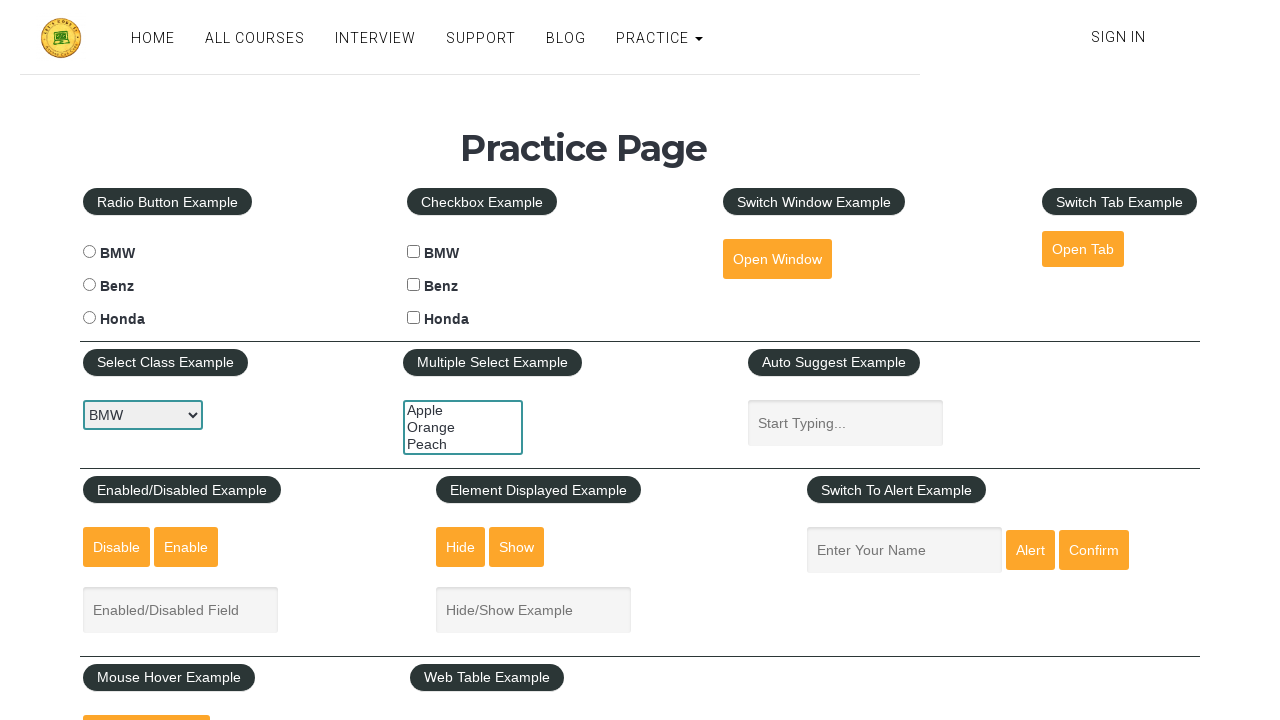